Tests triangle calculator validation with non-numeric input (letter 'A')

Starting URL: https://do.tusur.ru/qa-test2/

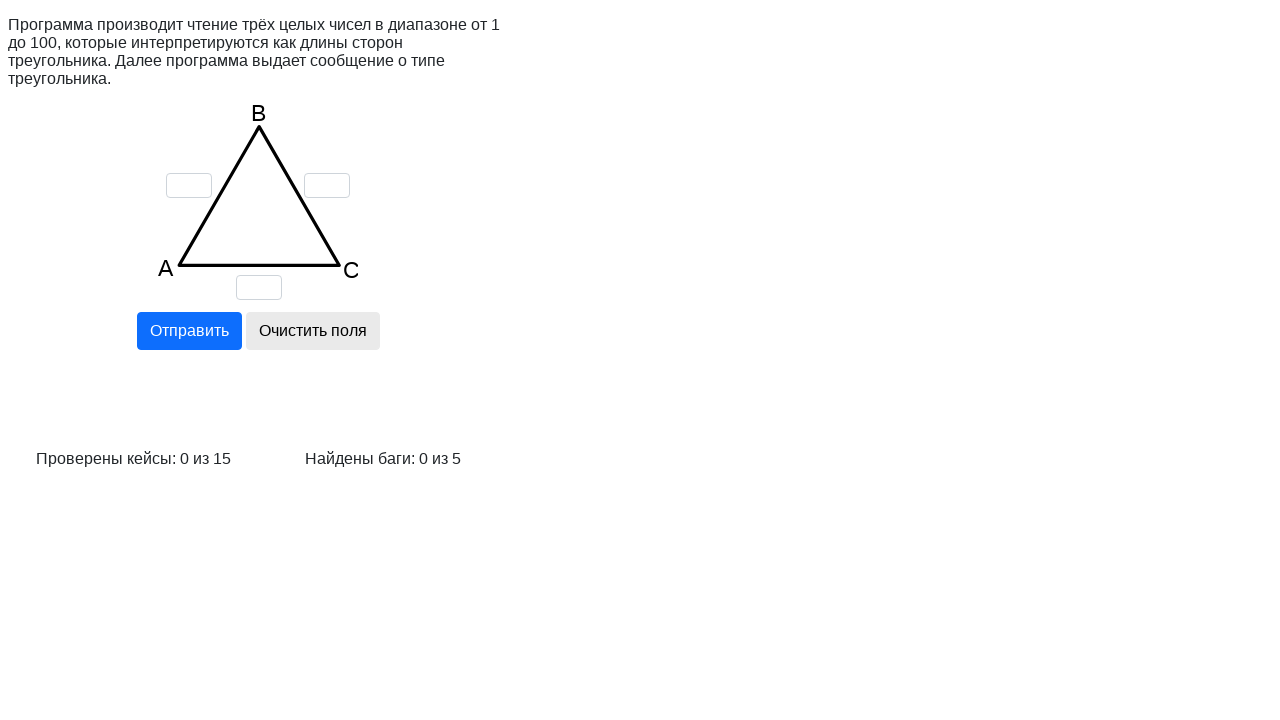

Cleared input field for side 'a' on input[name='a']
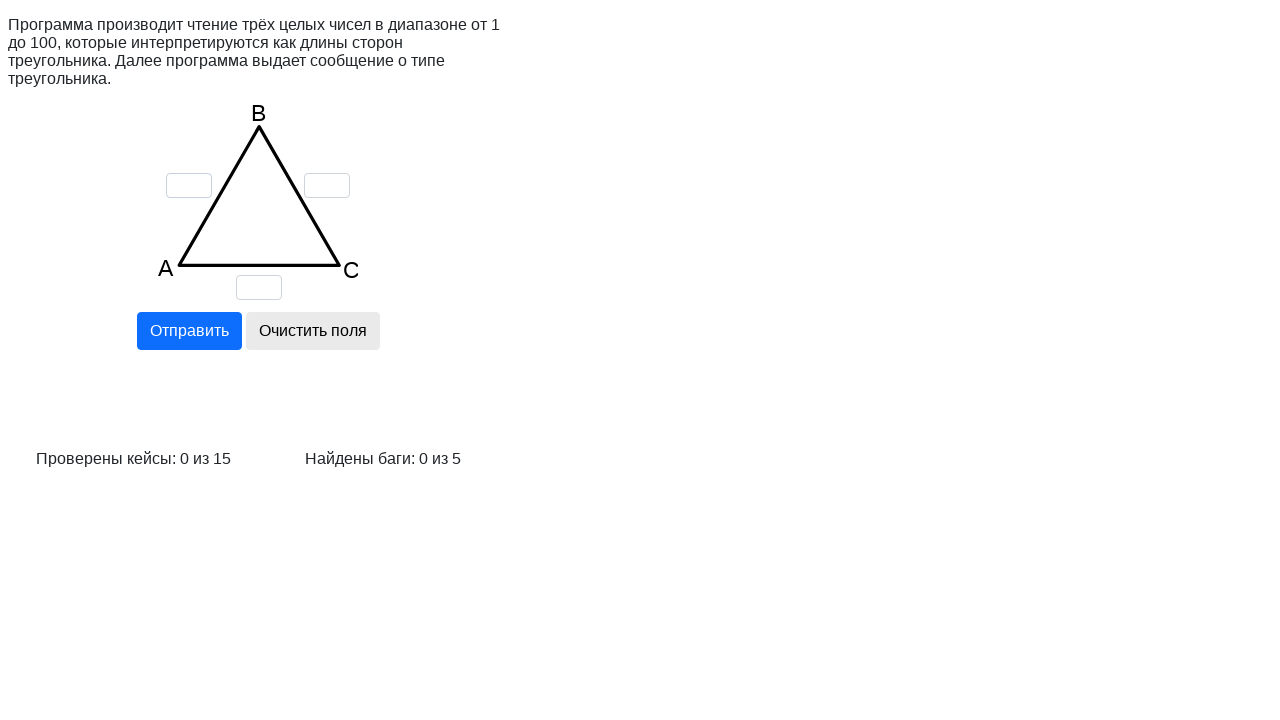

Cleared input field for side 'b' on input[name='b']
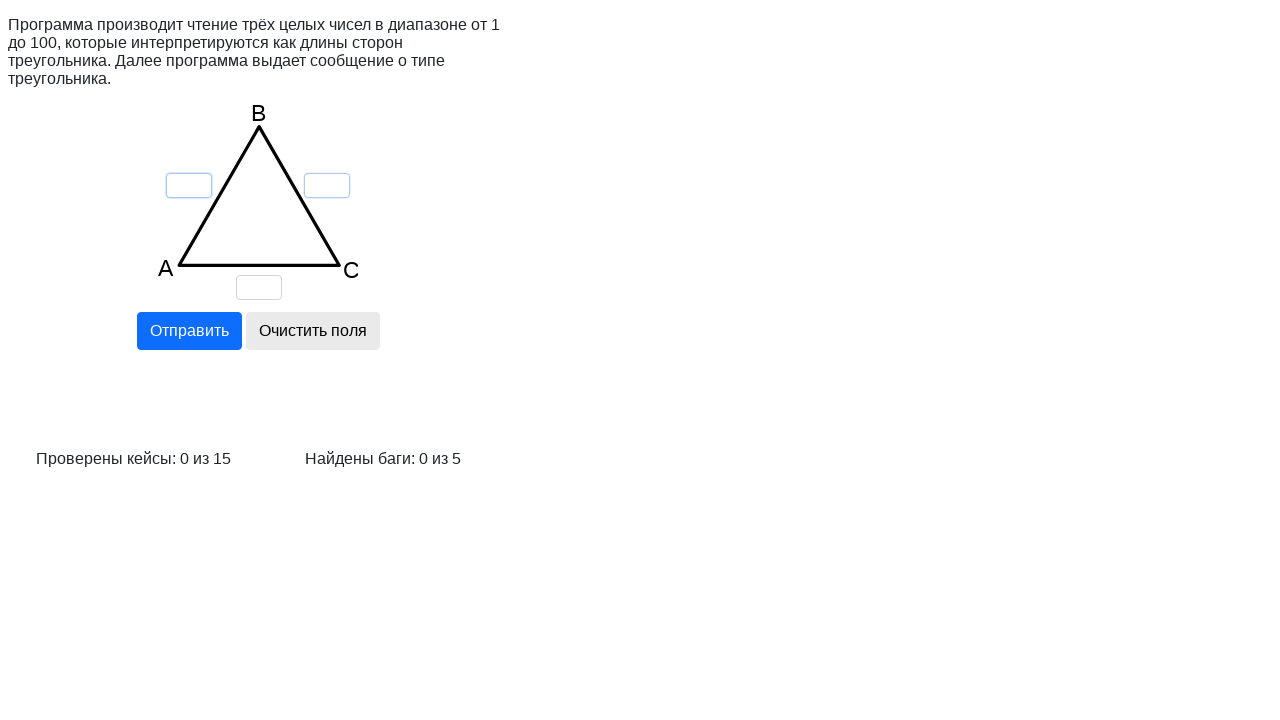

Cleared input field for side 'c' on input[name='c']
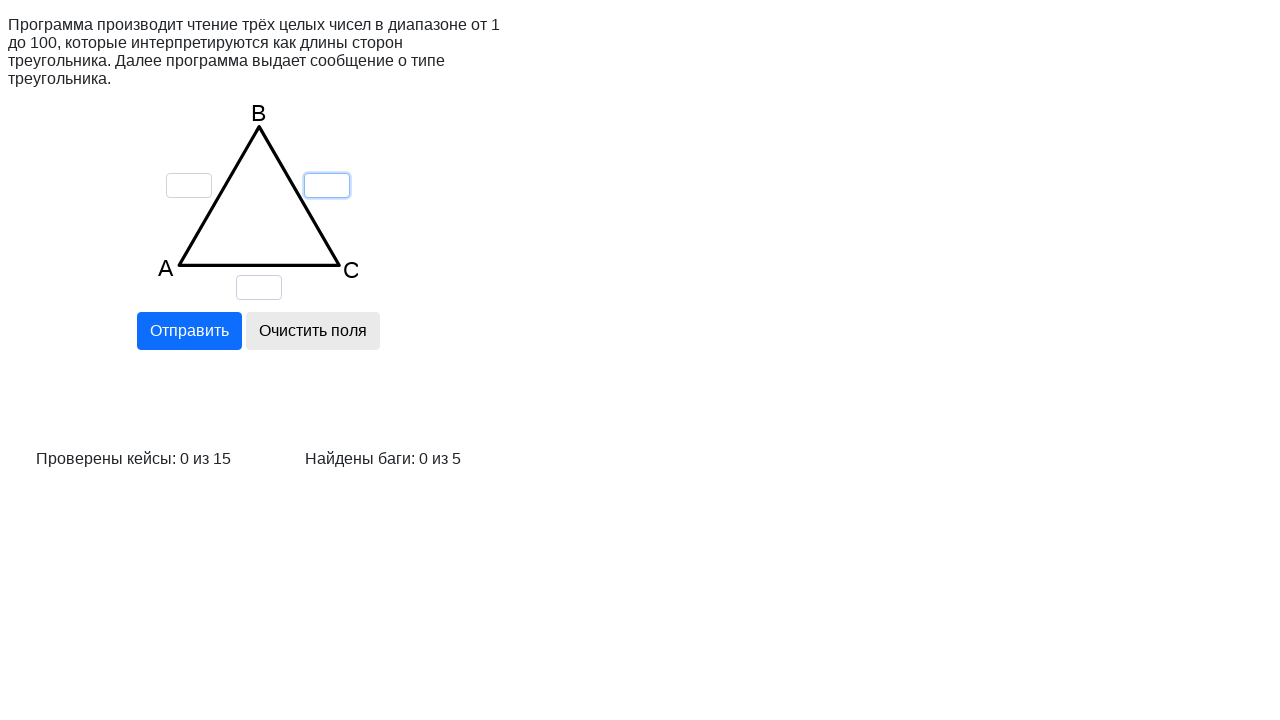

Filled side 'a' with numeric value '10' on input[name='a']
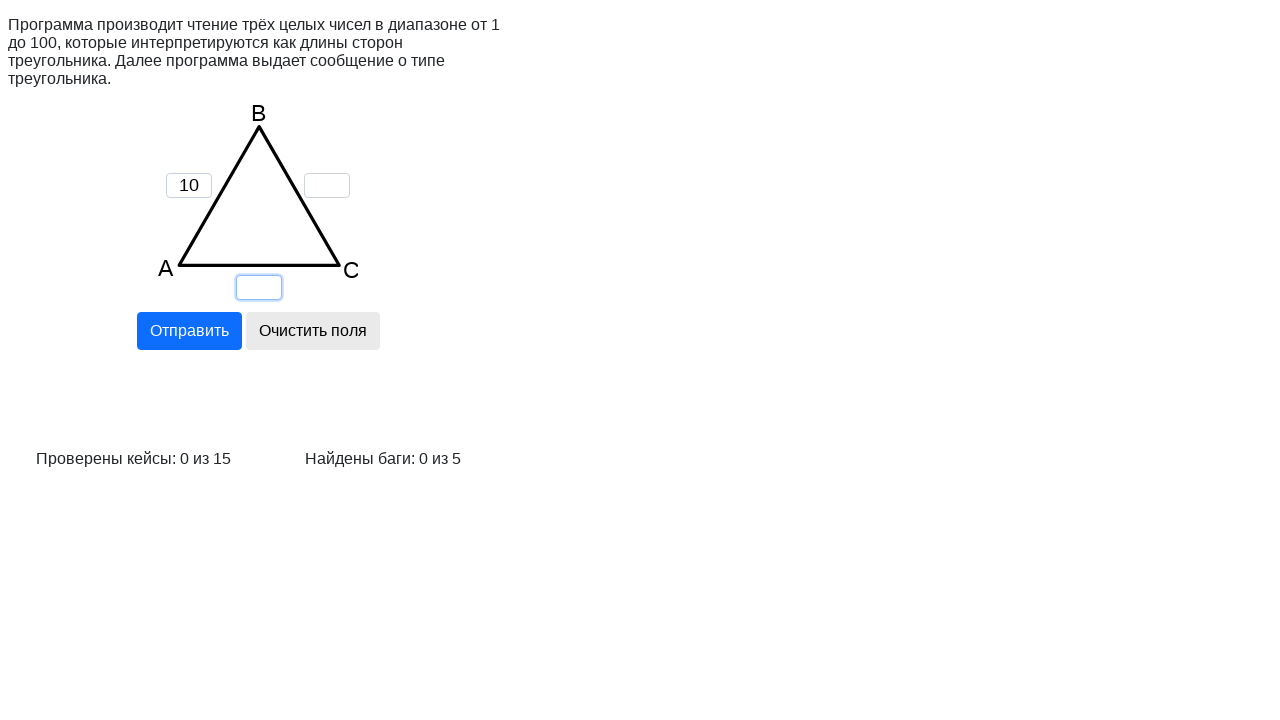

Filled side 'b' with numeric value '7' on input[name='b']
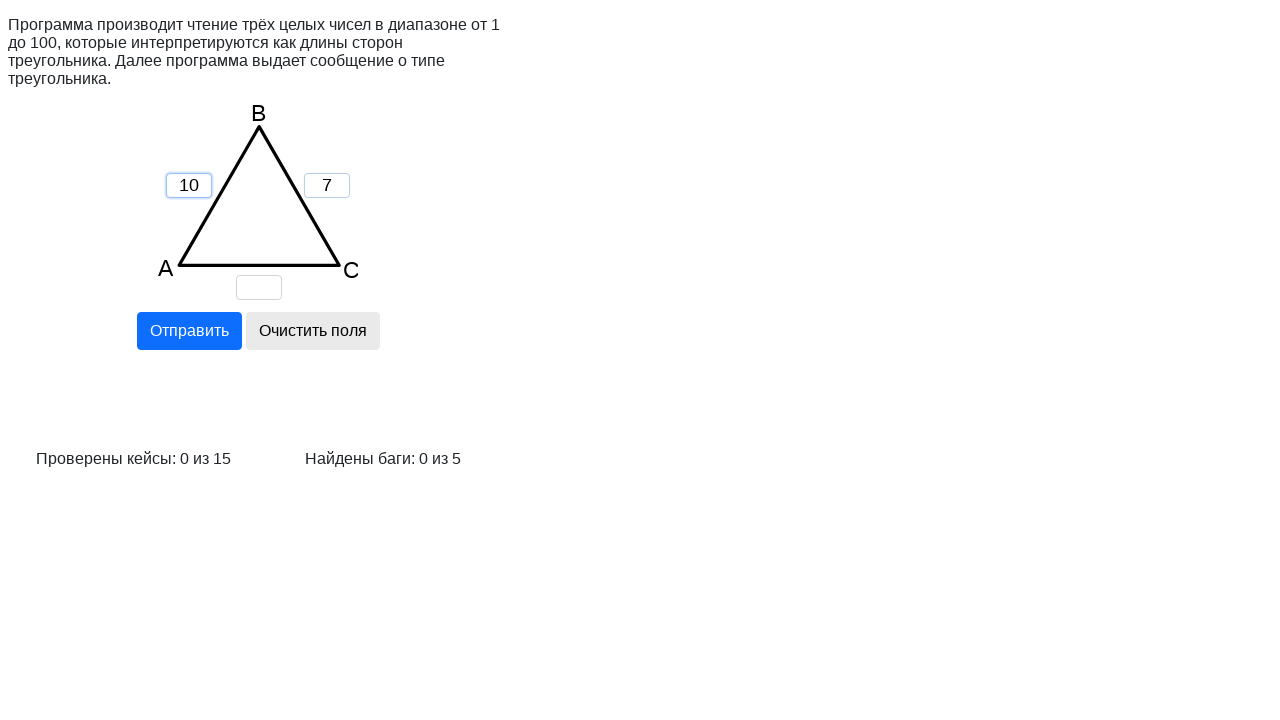

Filled side 'c' with non-numeric value 'A' to test validation on input[name='c']
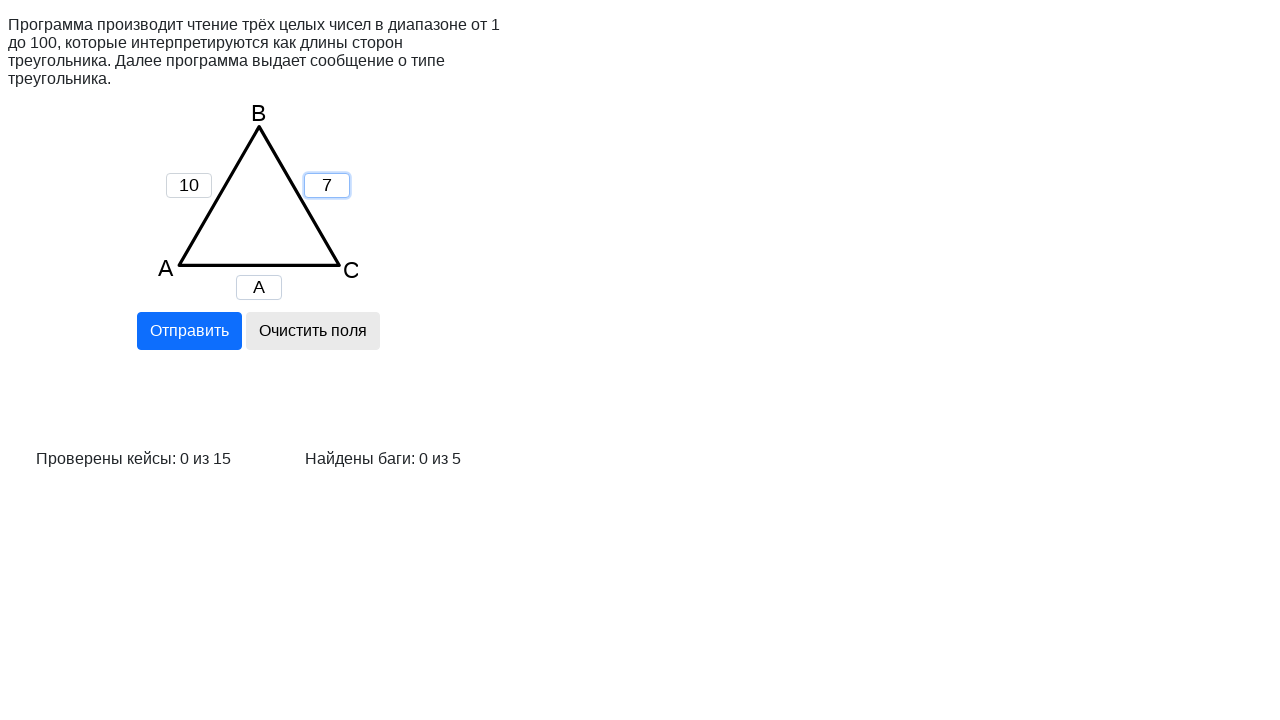

Clicked calculate button to submit the form at (189, 331) on input[name='calc']
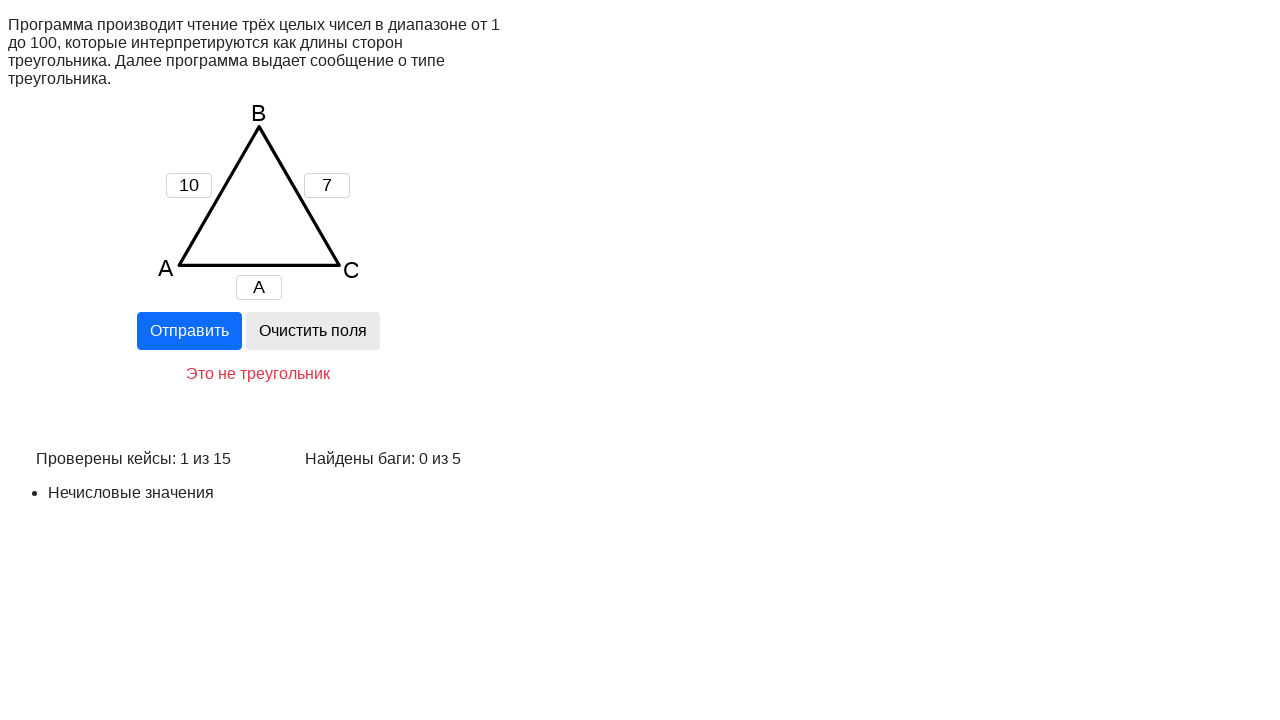

Validation error message 'Нечисловые значения' (Non-numeric values) appeared
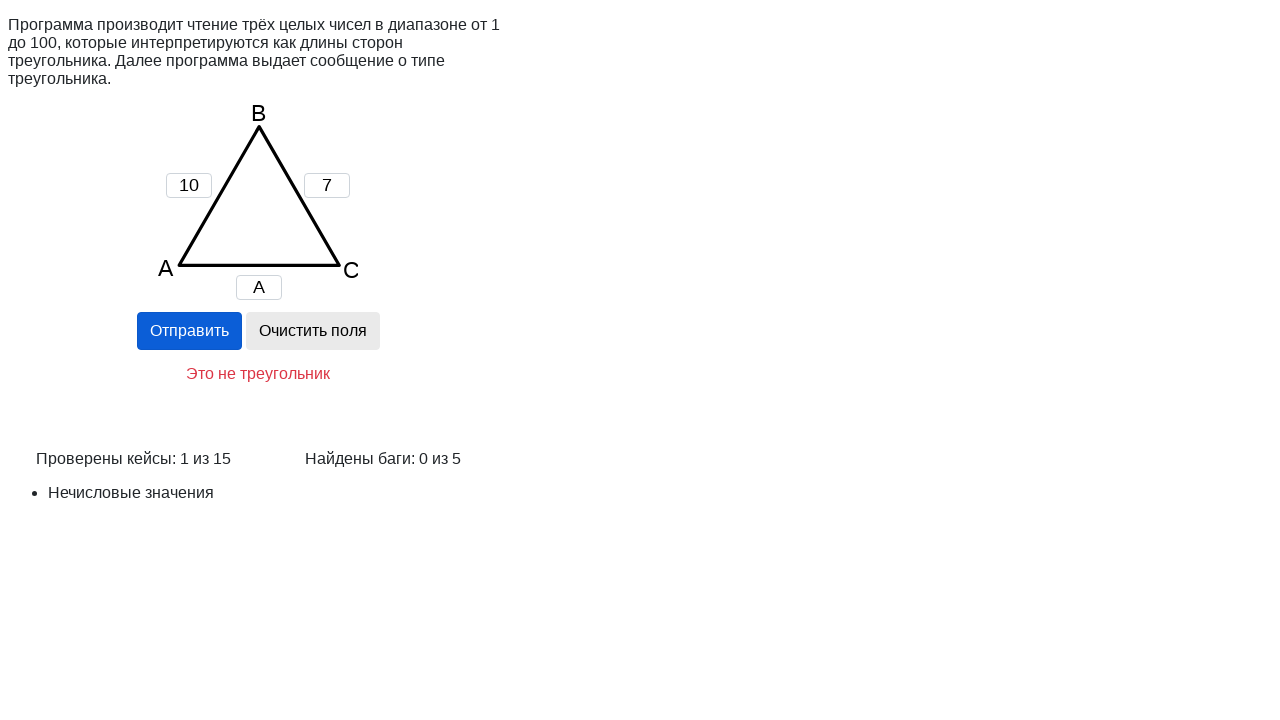

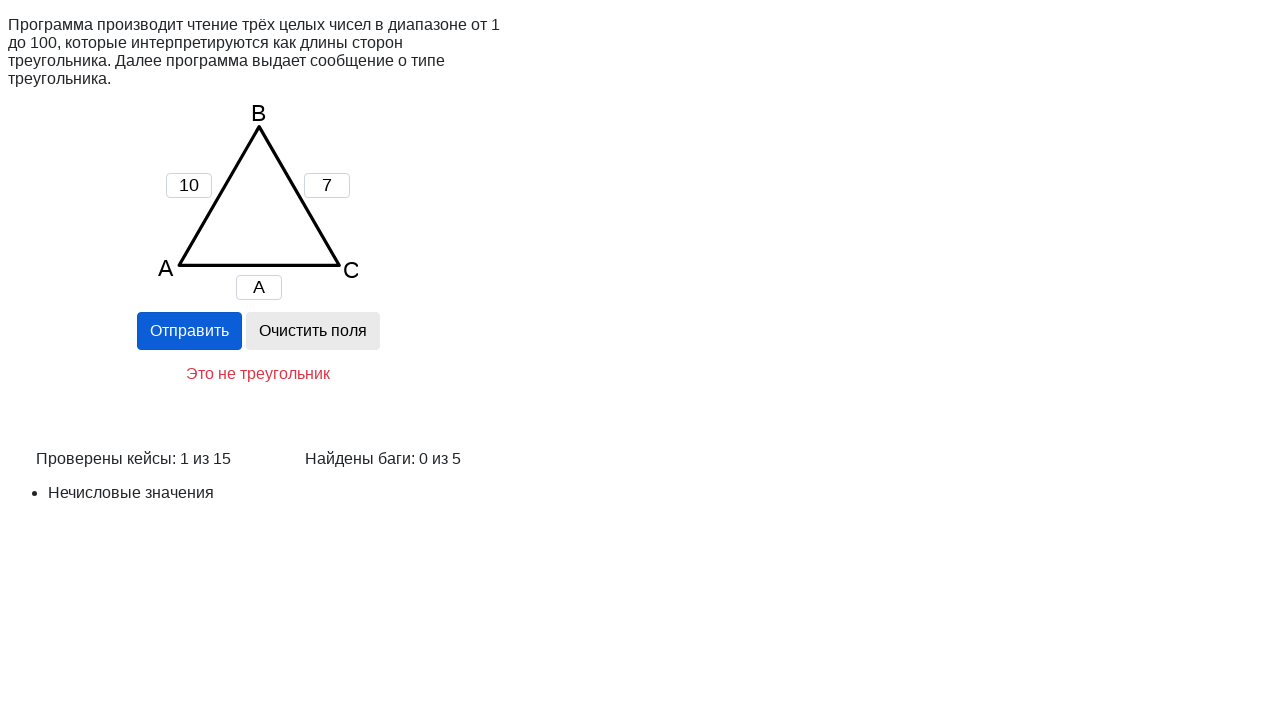